Finds a form element and fills an input field within that form

Starting URL: http://sahitest.com/demo/linkTest.htm

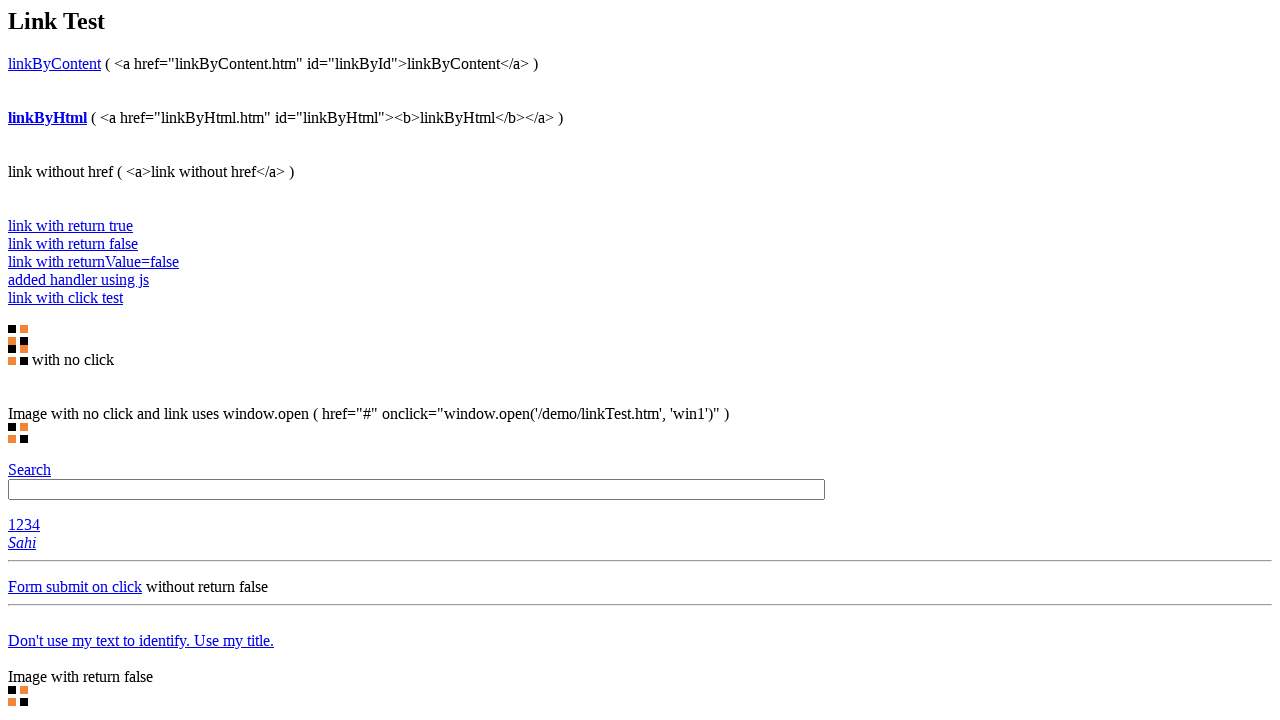

Navigated to test page at http://sahitest.com/demo/linkTest.htm
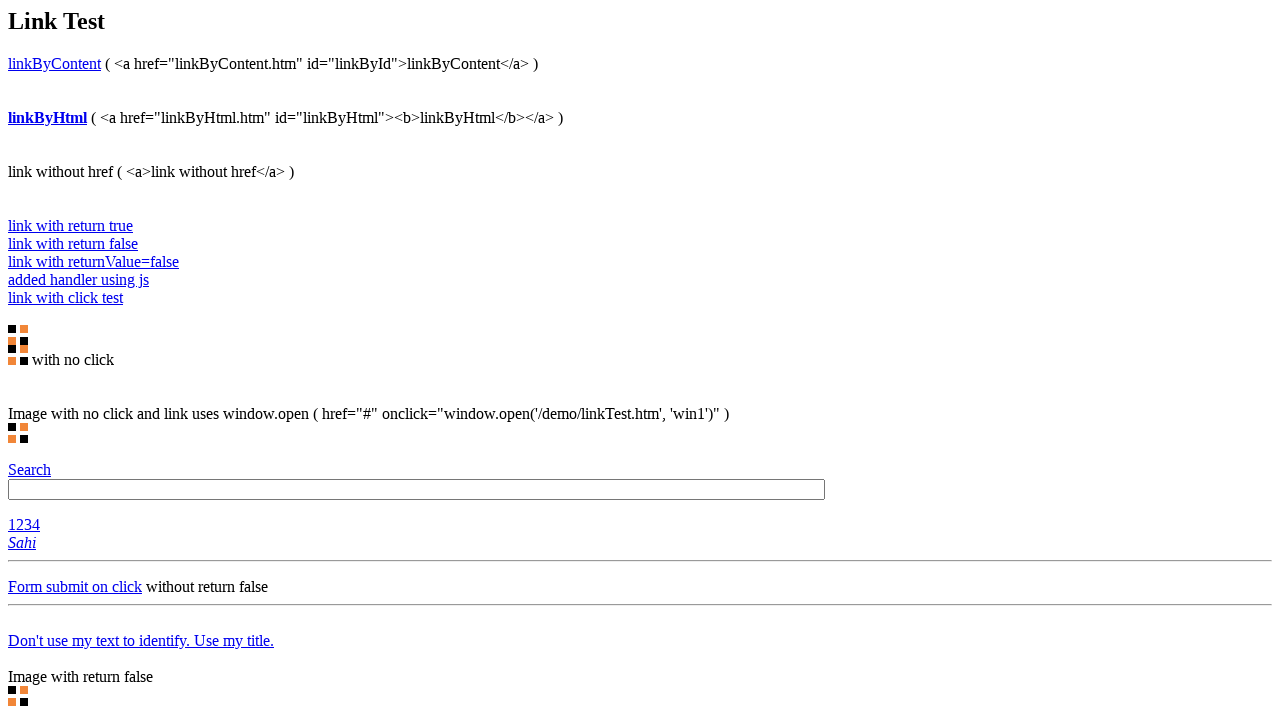

Filled input field #t1 within the first form with 'baba' on form:first-of-type #t1
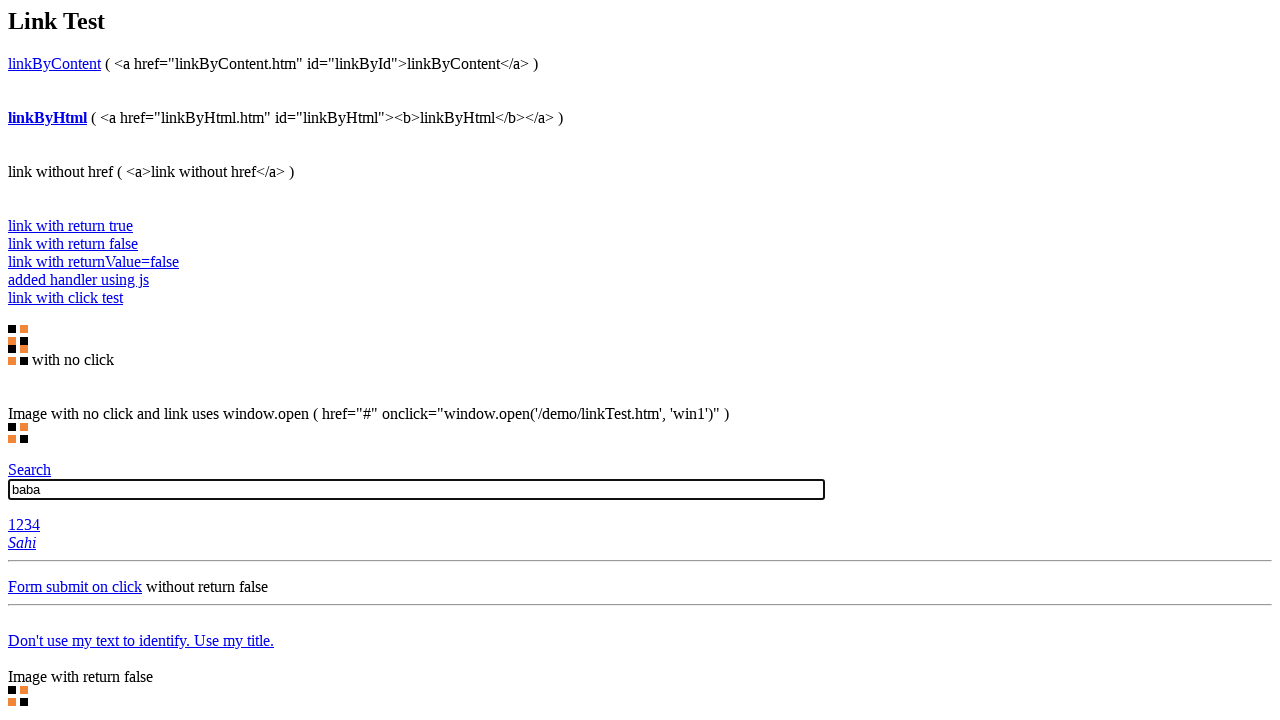

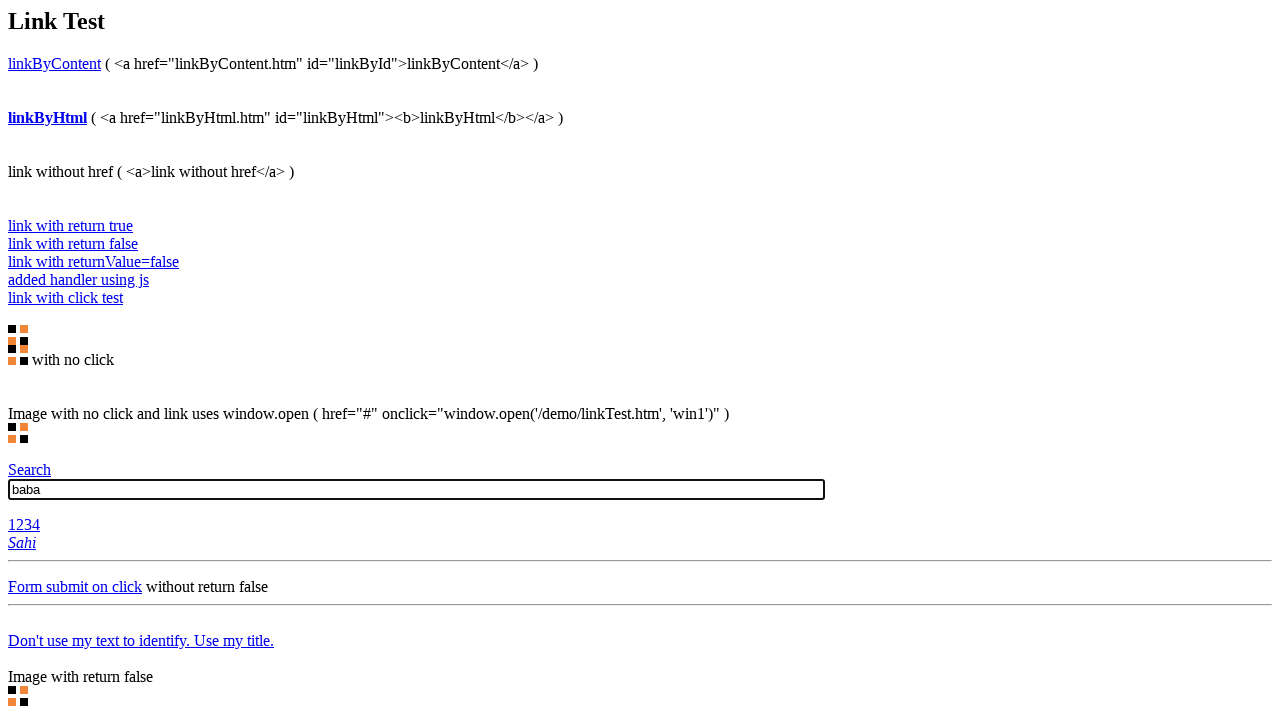